Right-clicks on the button, selects the Edit option from the context menu, and accepts the alert dialog

Starting URL: https://swisnl.github.io/jQuery-contextMenu/demo.html

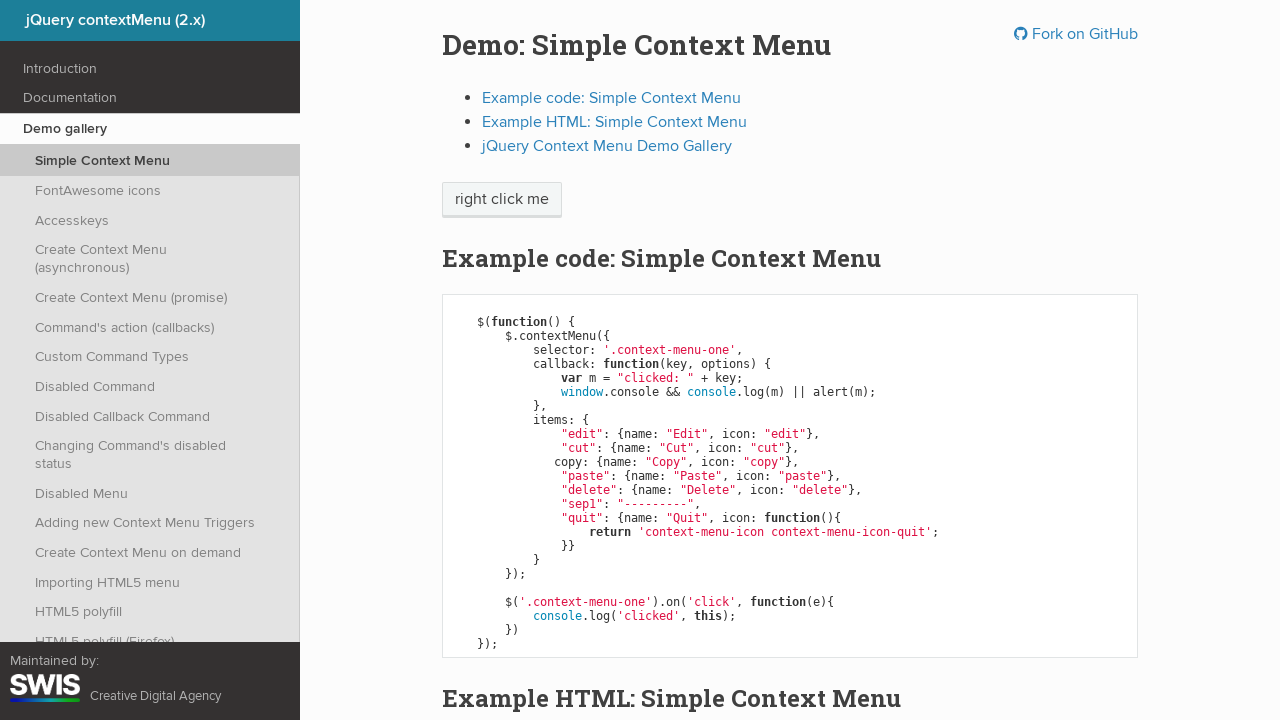

Right-clicked on the context menu button to open context menu at (502, 200) on xpath=//span[@class='context-menu-one btn btn-neutral']
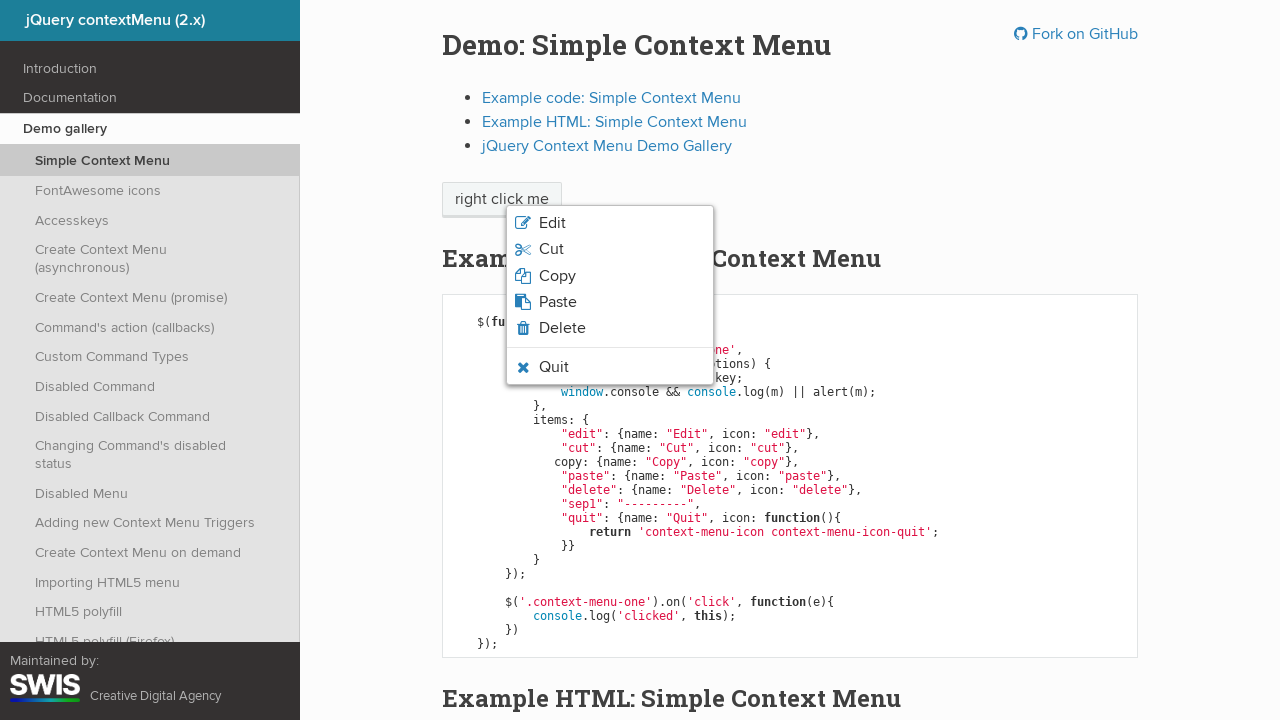

Clicked on the Edit option from the context menu at (610, 223) on xpath=/html/body/ul/li[1]
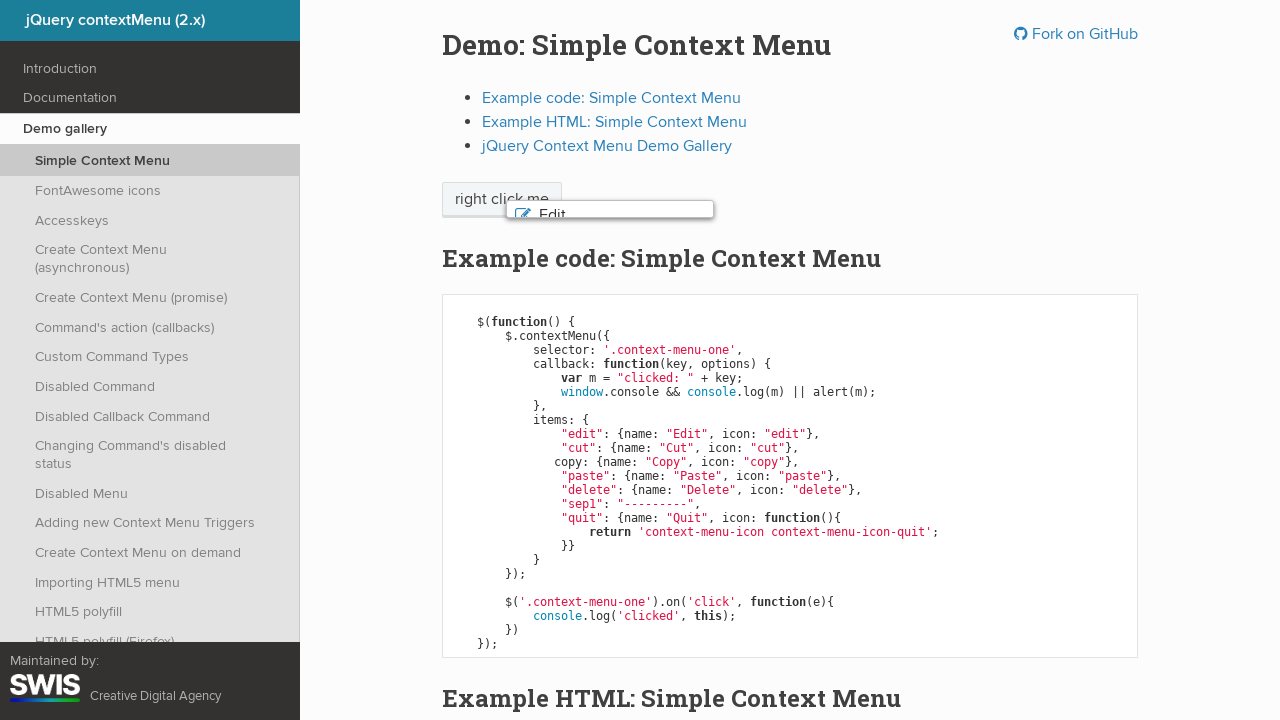

Accepted the alert dialog
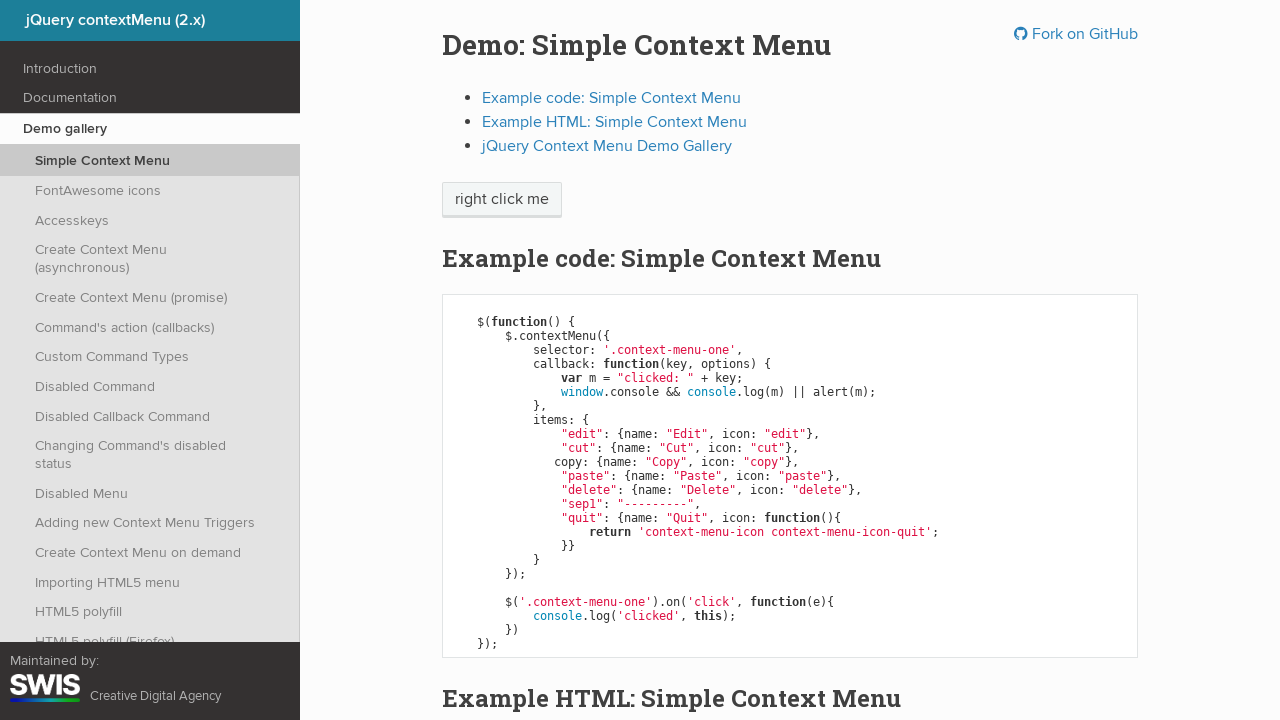

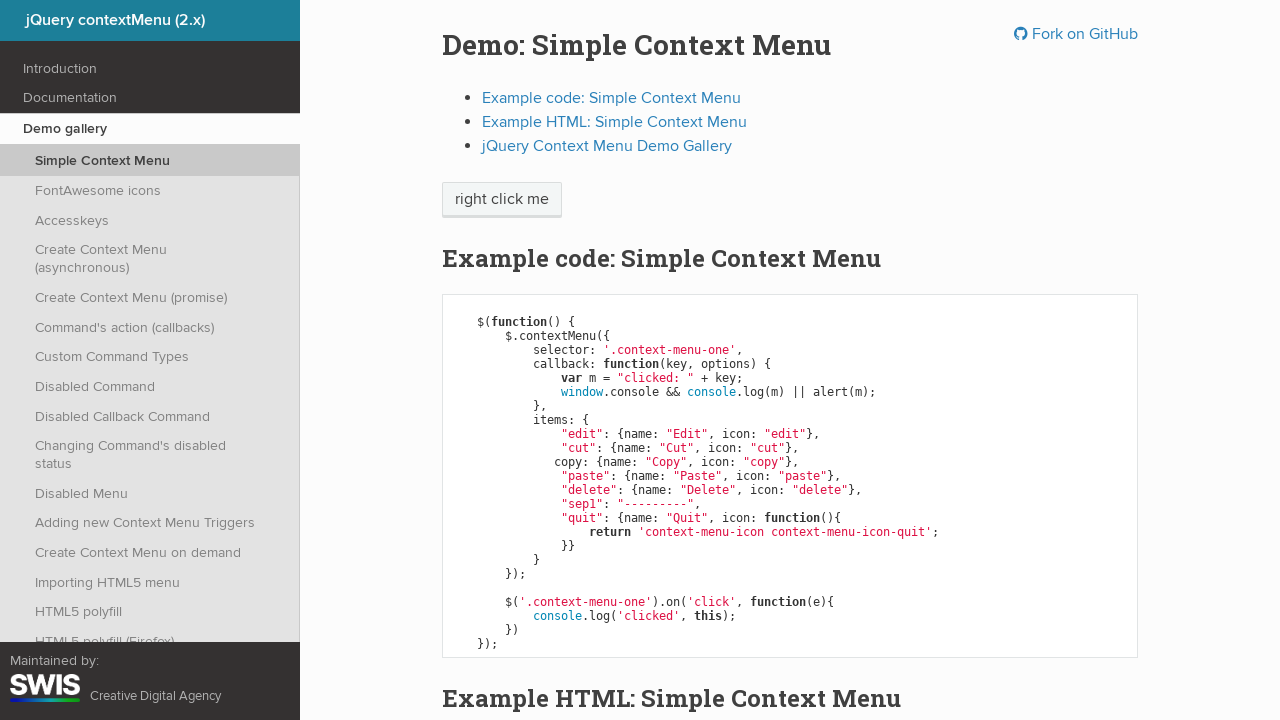